Tests keyboard operations by typing text in the first name field, selecting all with Ctrl+A, copying with Ctrl+C, and pasting into the last name field with Ctrl+V

Starting URL: http://demo.automationtesting.in/Register.html

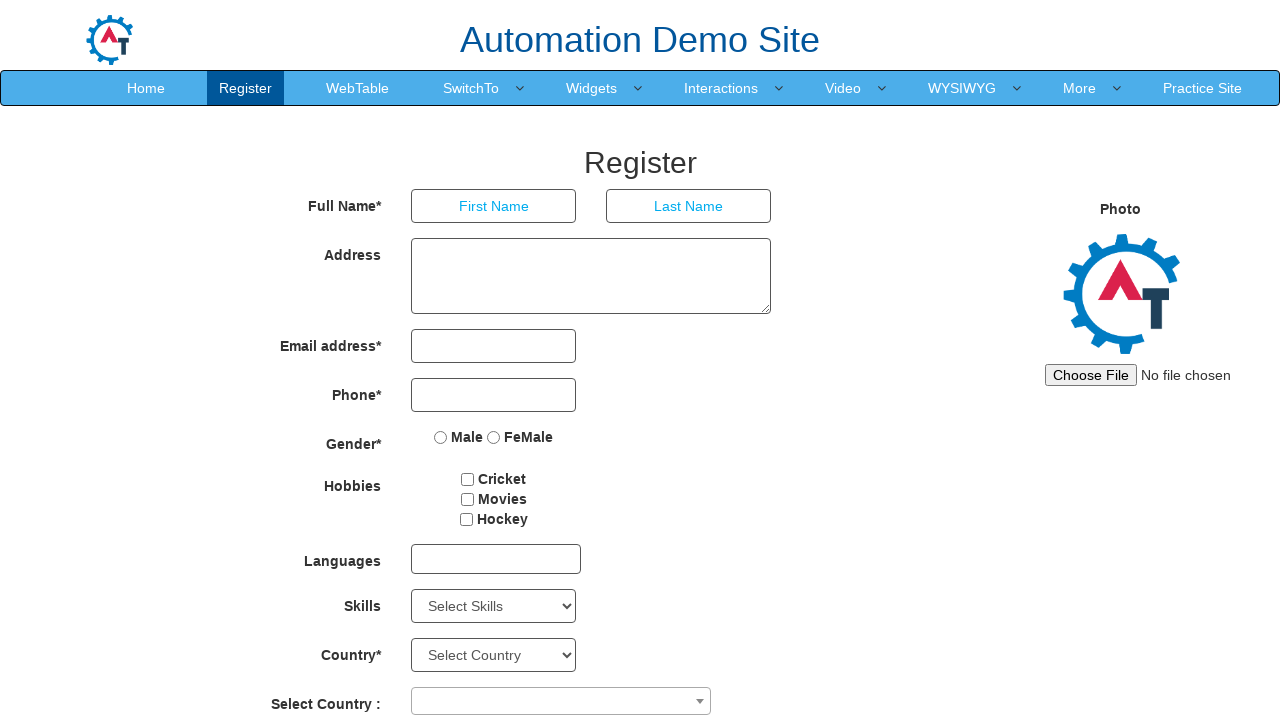

Filled first name field with 'admin' on input[placeholder='First Name']
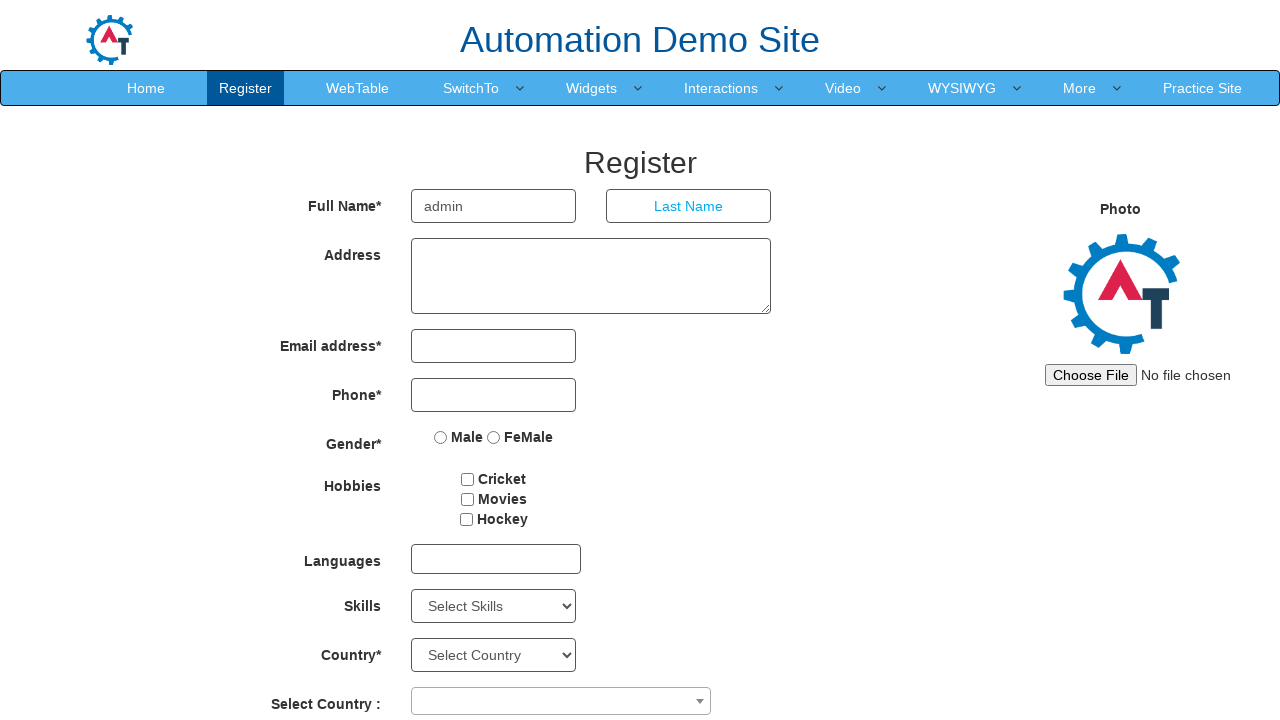

Clicked on first name field at (494, 206) on input[placeholder='First Name']
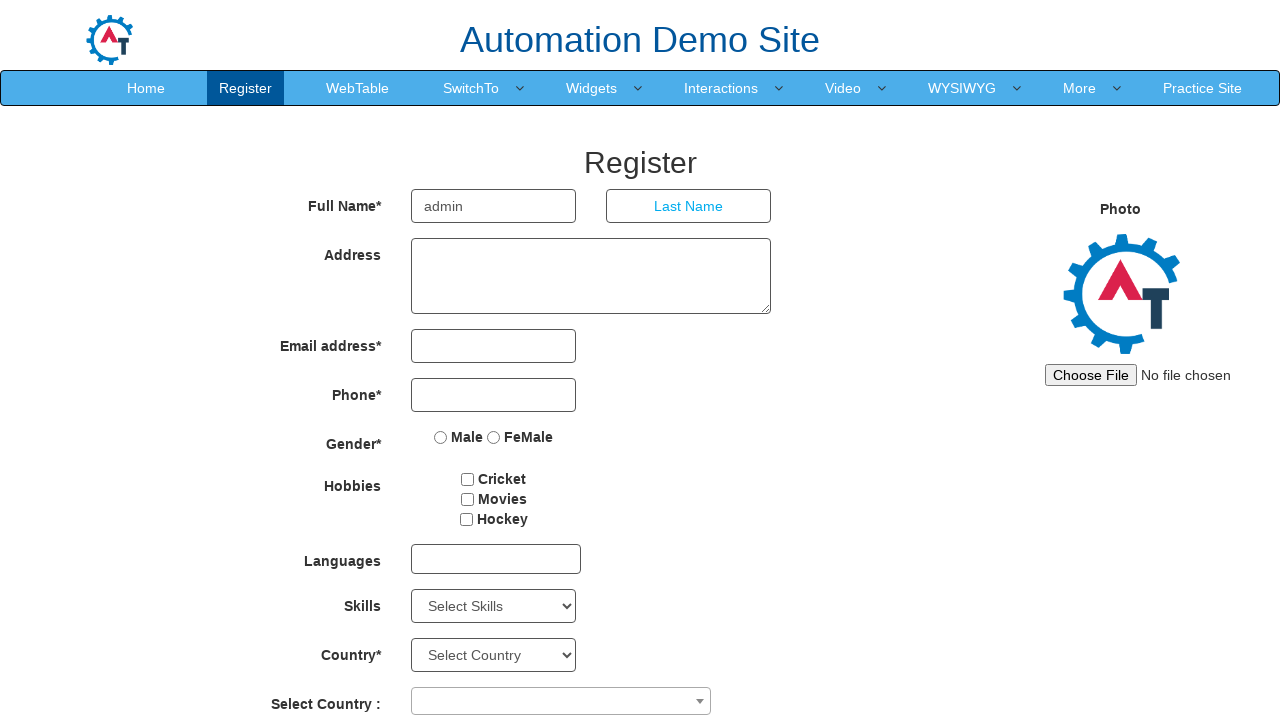

Selected all text in first name field with Ctrl+A
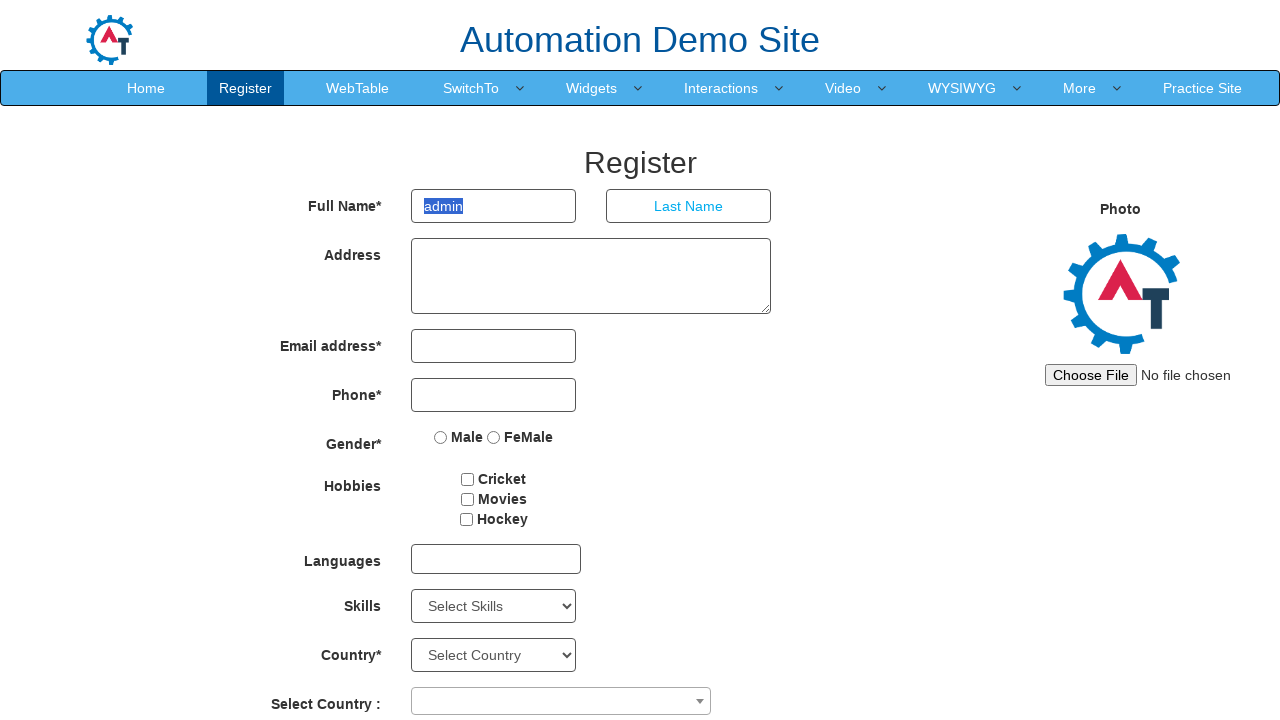

Copied selected text from first name field with Ctrl+C
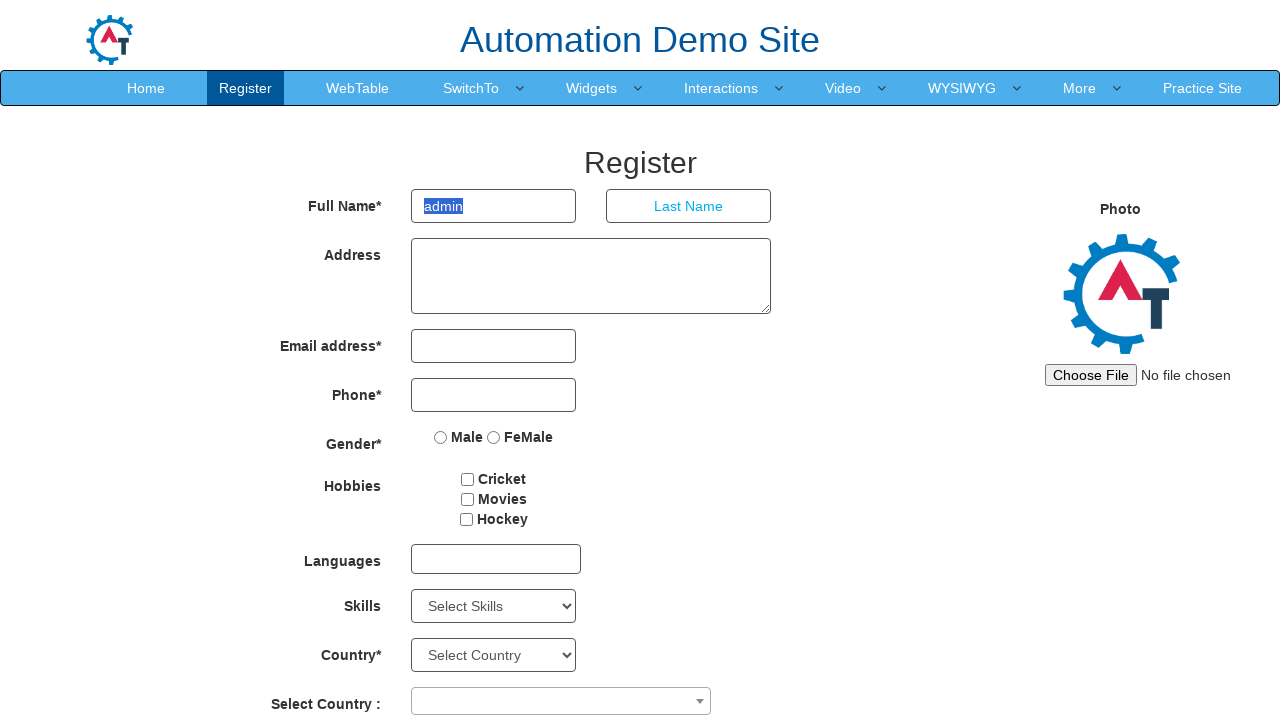

Clicked on last name field at (689, 206) on input[placeholder='Last Name']
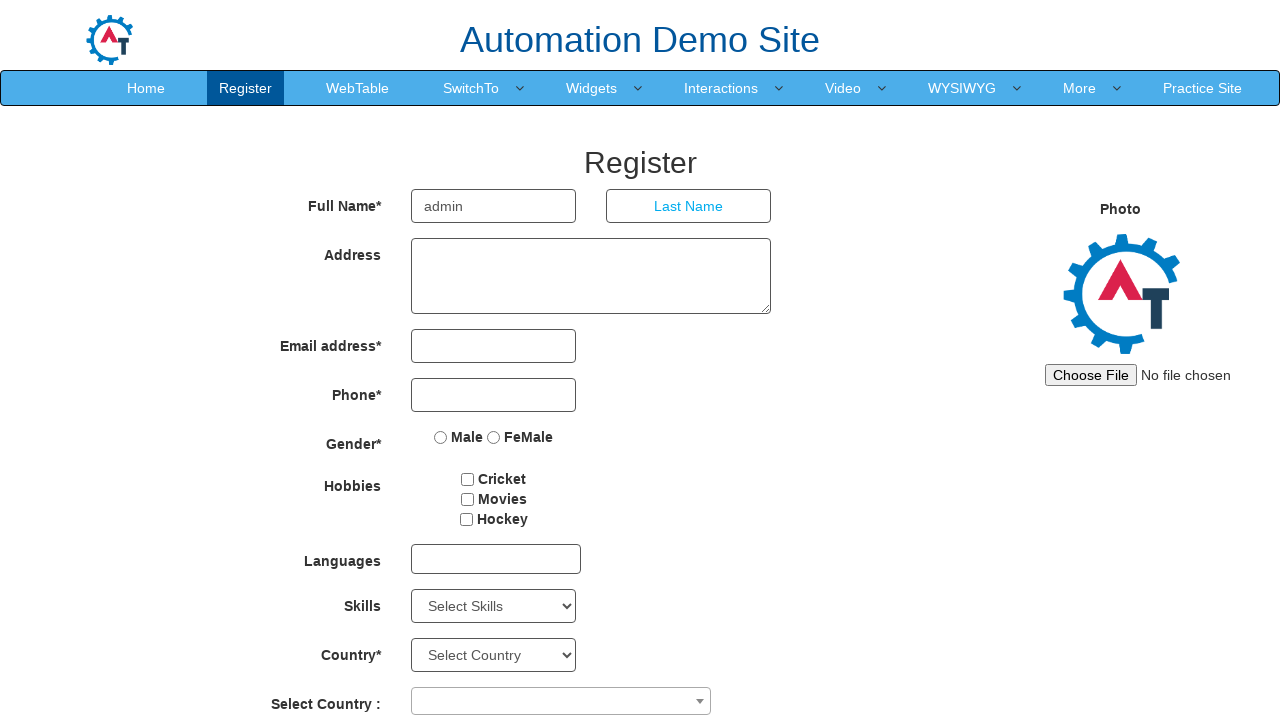

Pasted copied text into last name field with Ctrl+V
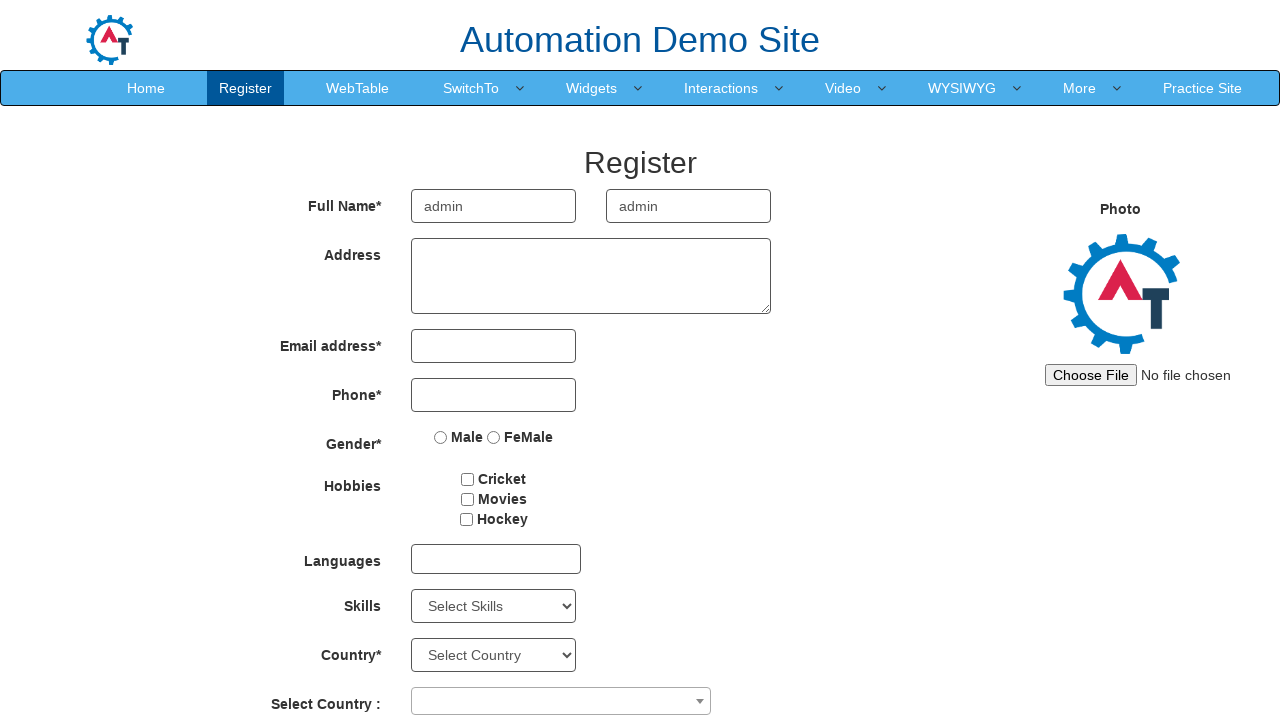

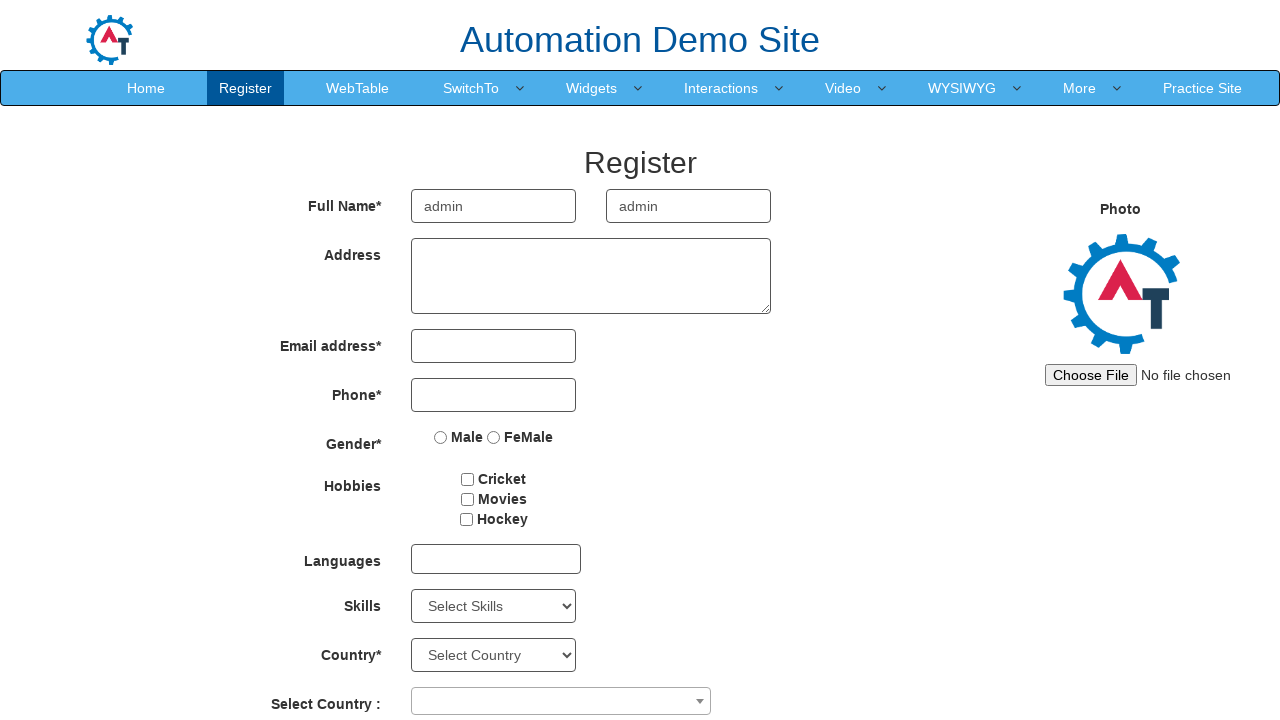